Tests scrolling functionality by navigating to a demo page, maximizing the window, and scrolling down by 1000 pixels using JavaScript execution.

Starting URL: http://demo.guru99.com/test/guru99home/

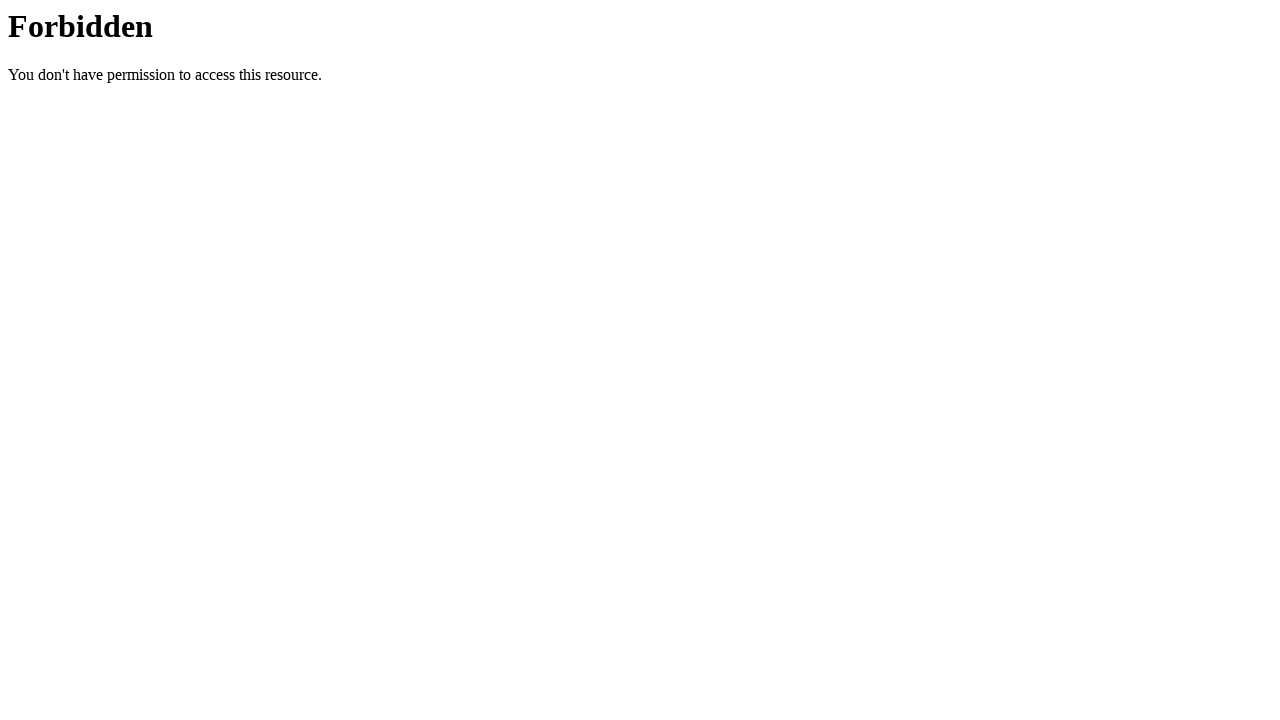

Navigated to Guru99 demo page
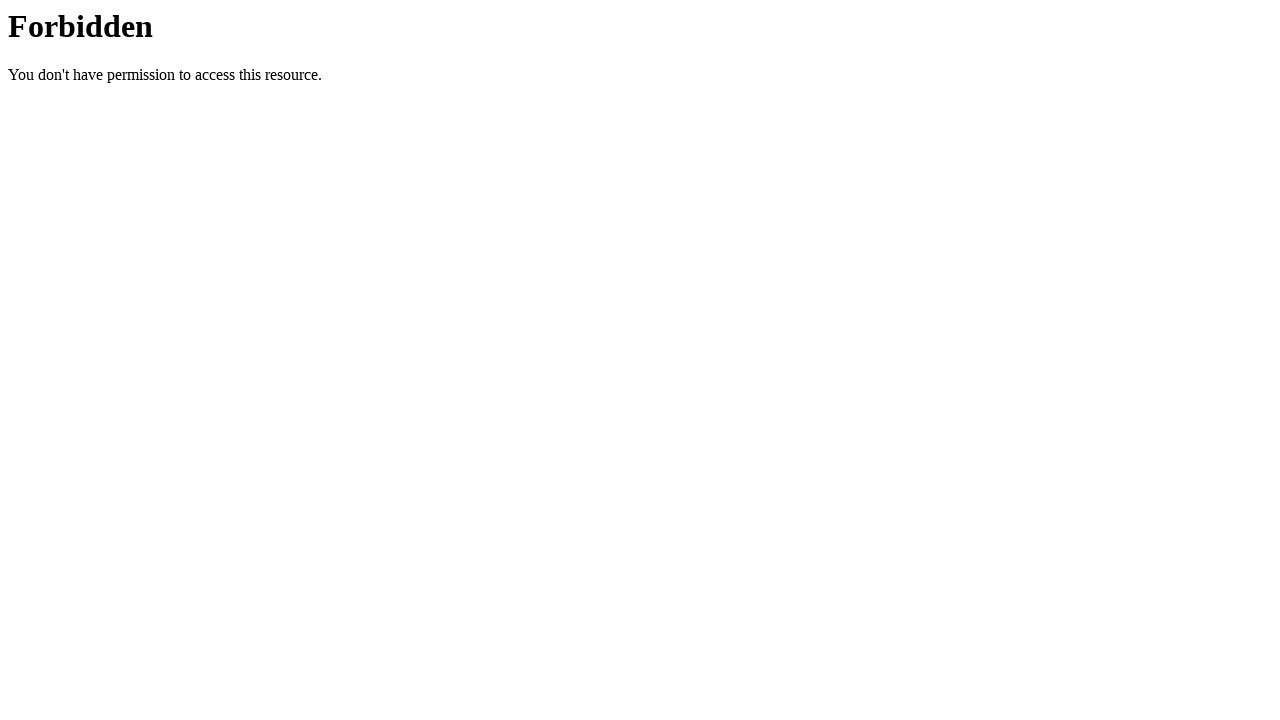

Maximized window to 1920x1080
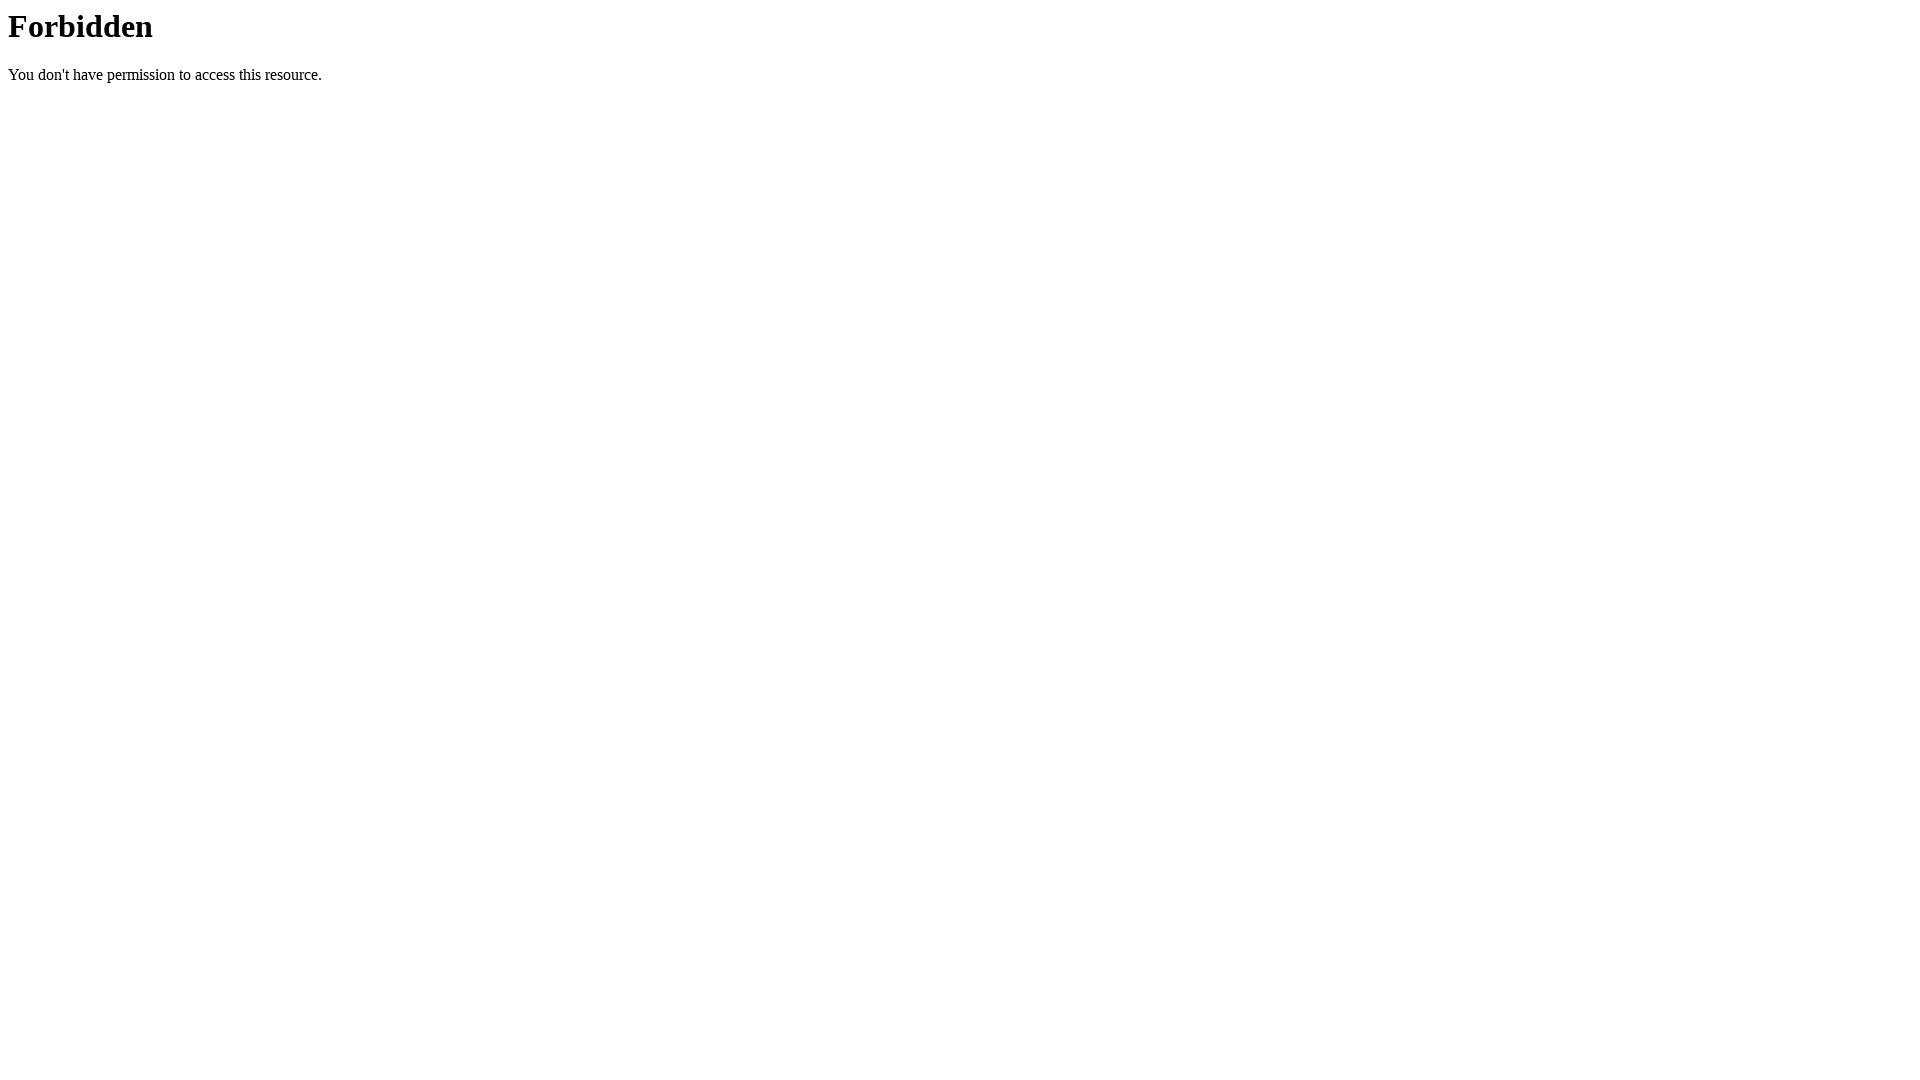

Scrolled down by 1000 pixels using JavaScript
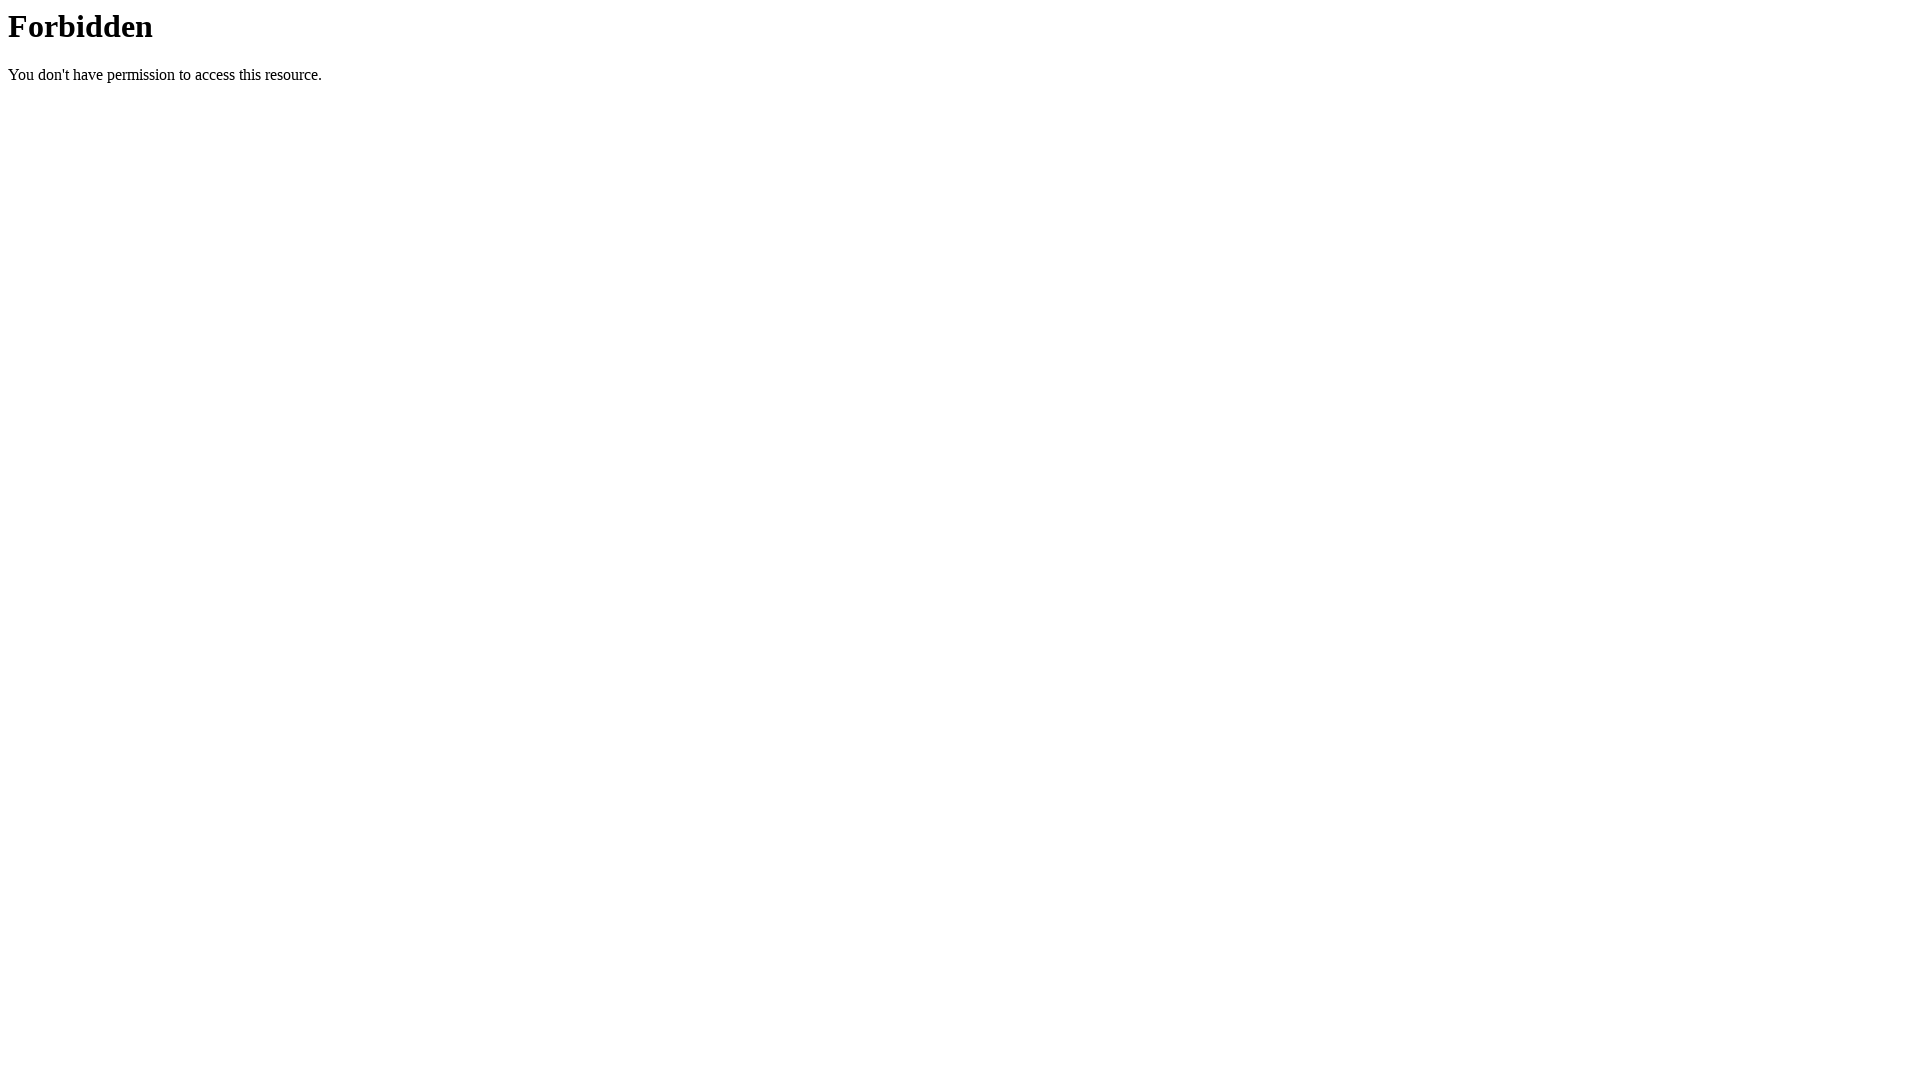

Waited 500ms to observe scroll effect
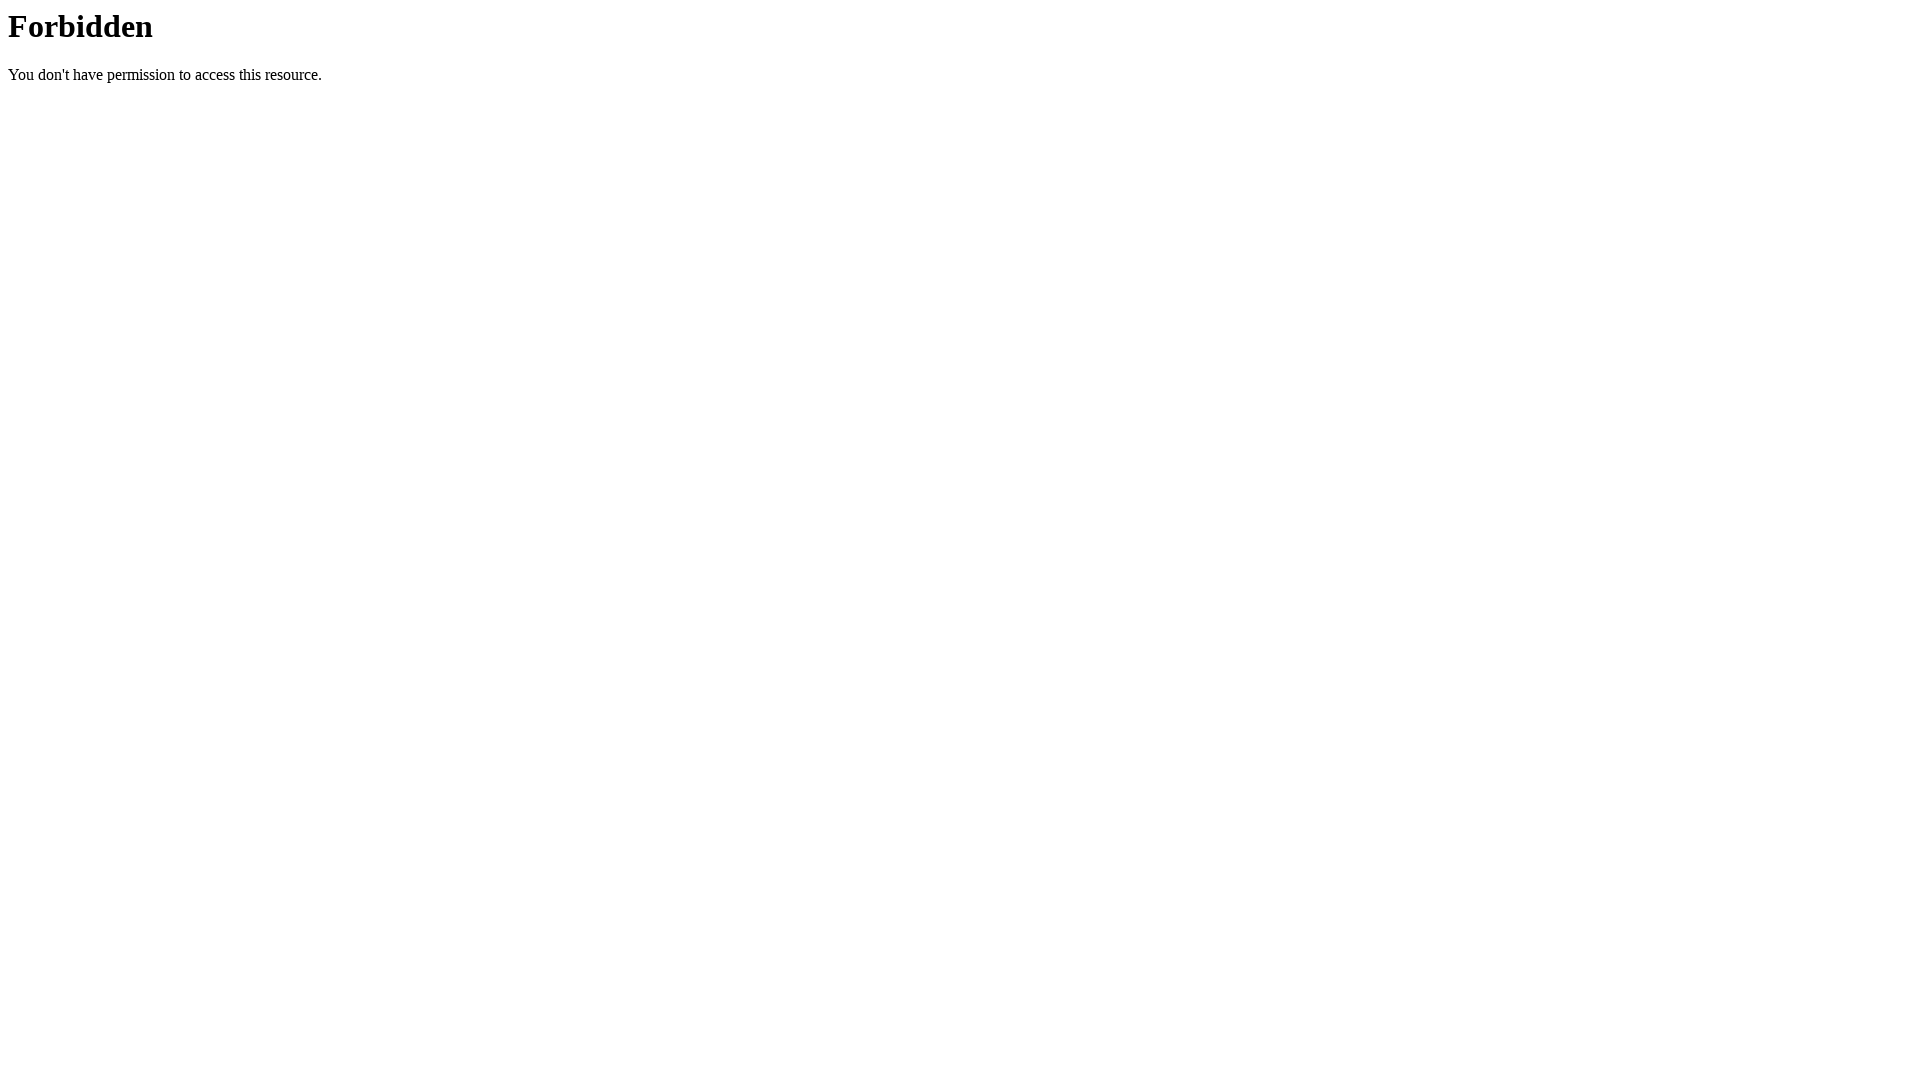

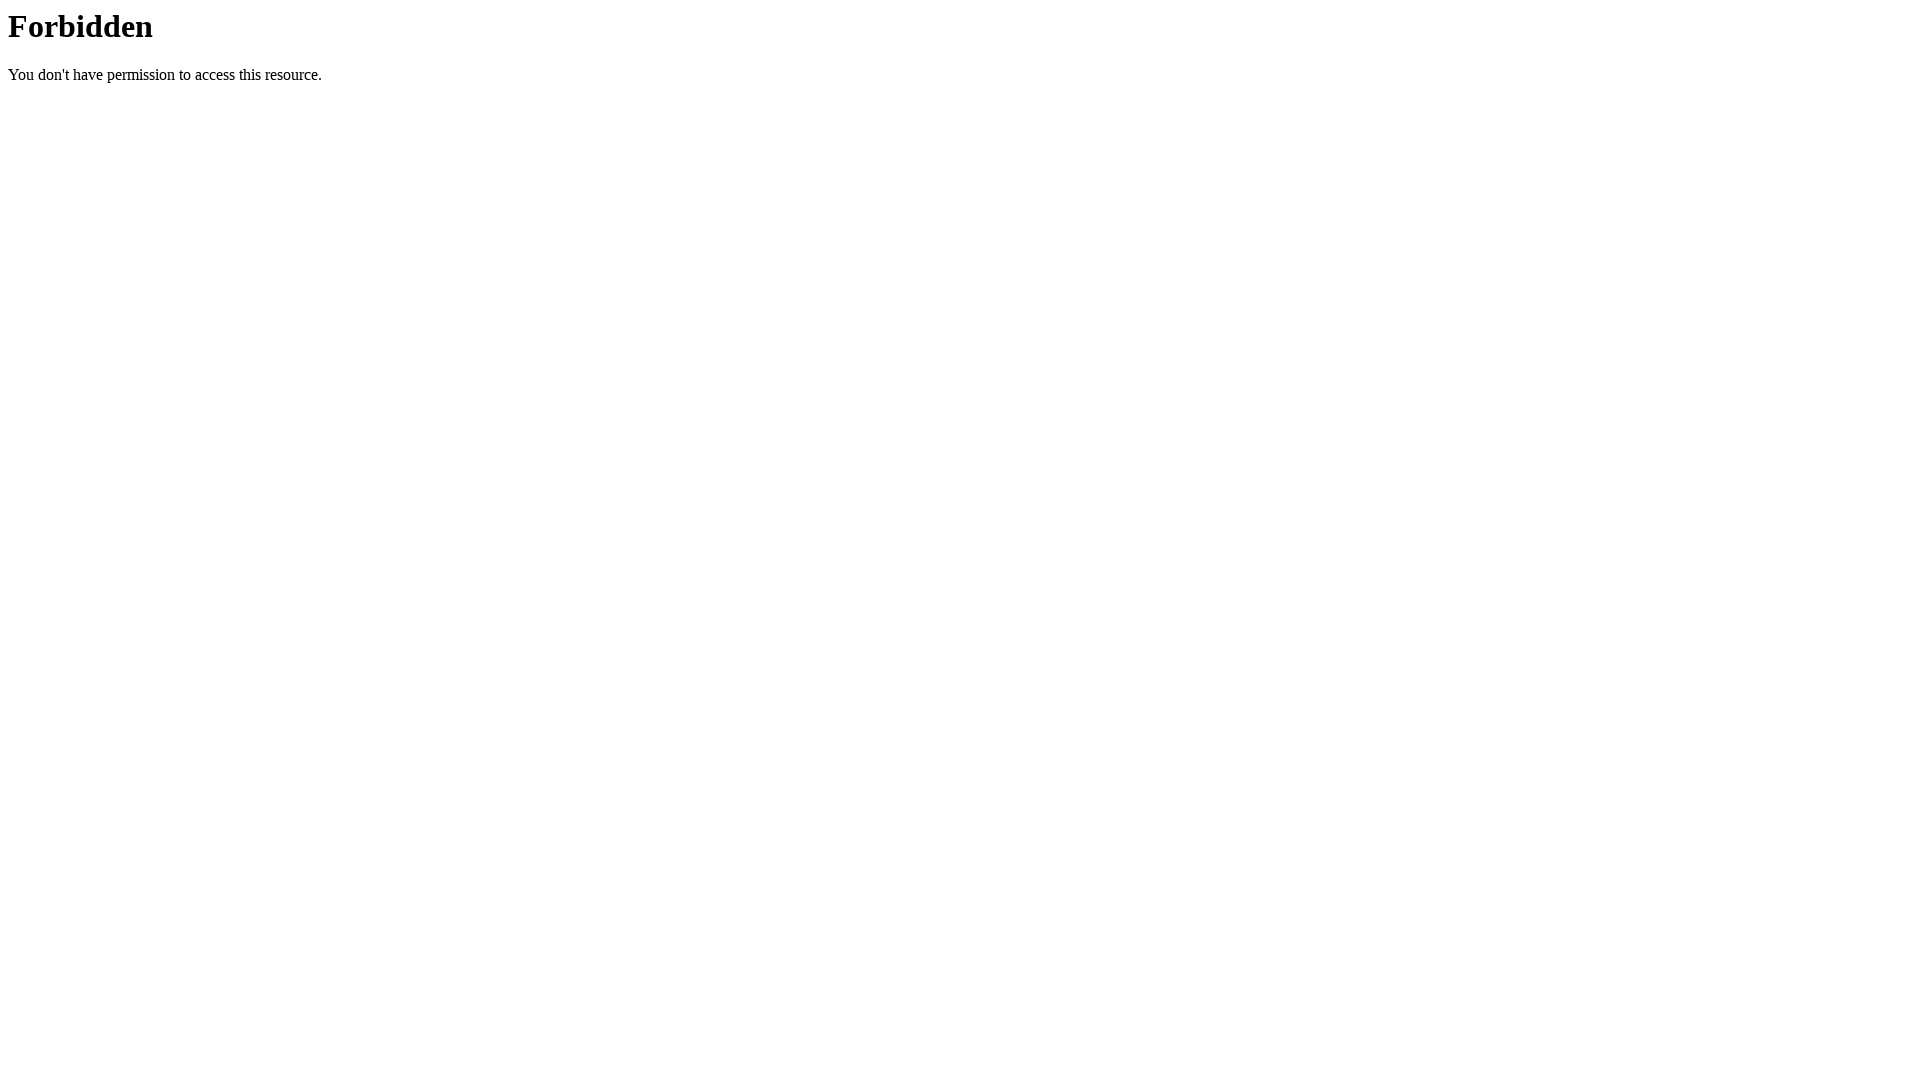